Tests an e-commerce grocery shopping flow by adding specific vegetables to cart, proceeding to checkout, and applying a promo code to verify discount functionality.

Starting URL: https://rahulshettyacademy.com/seleniumPractise/#/

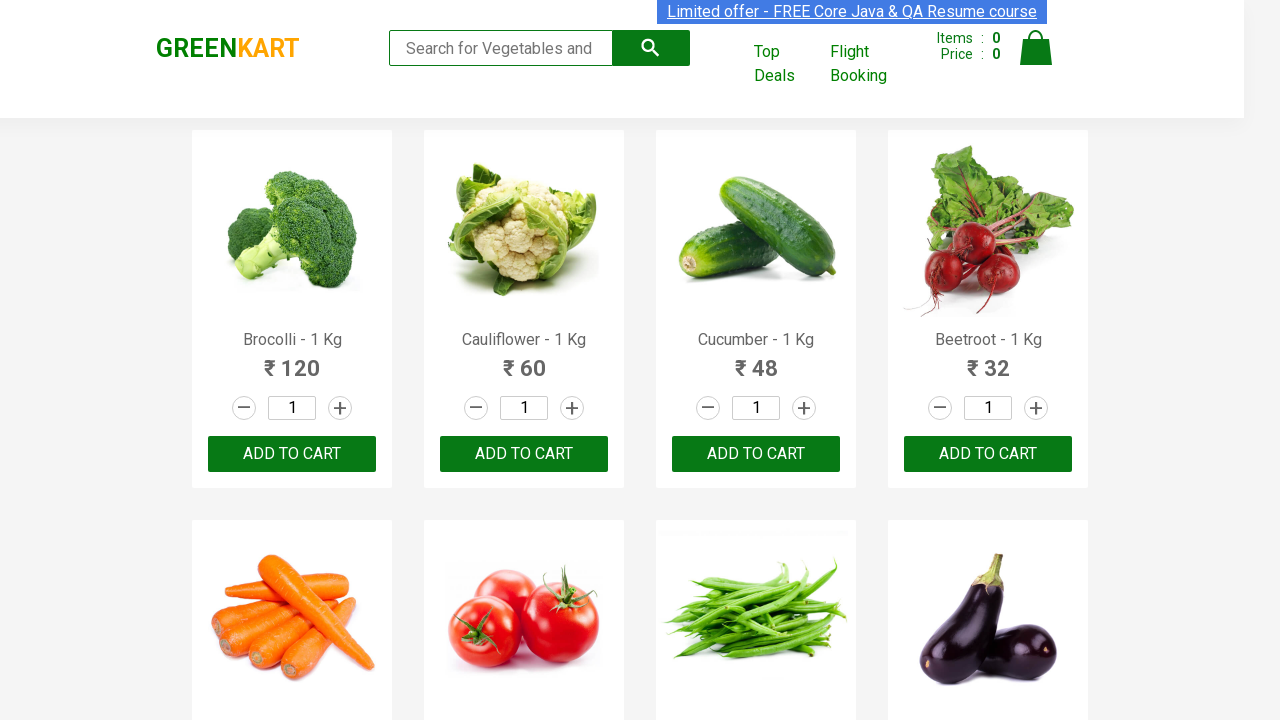

Waited for product list to load on #details-button
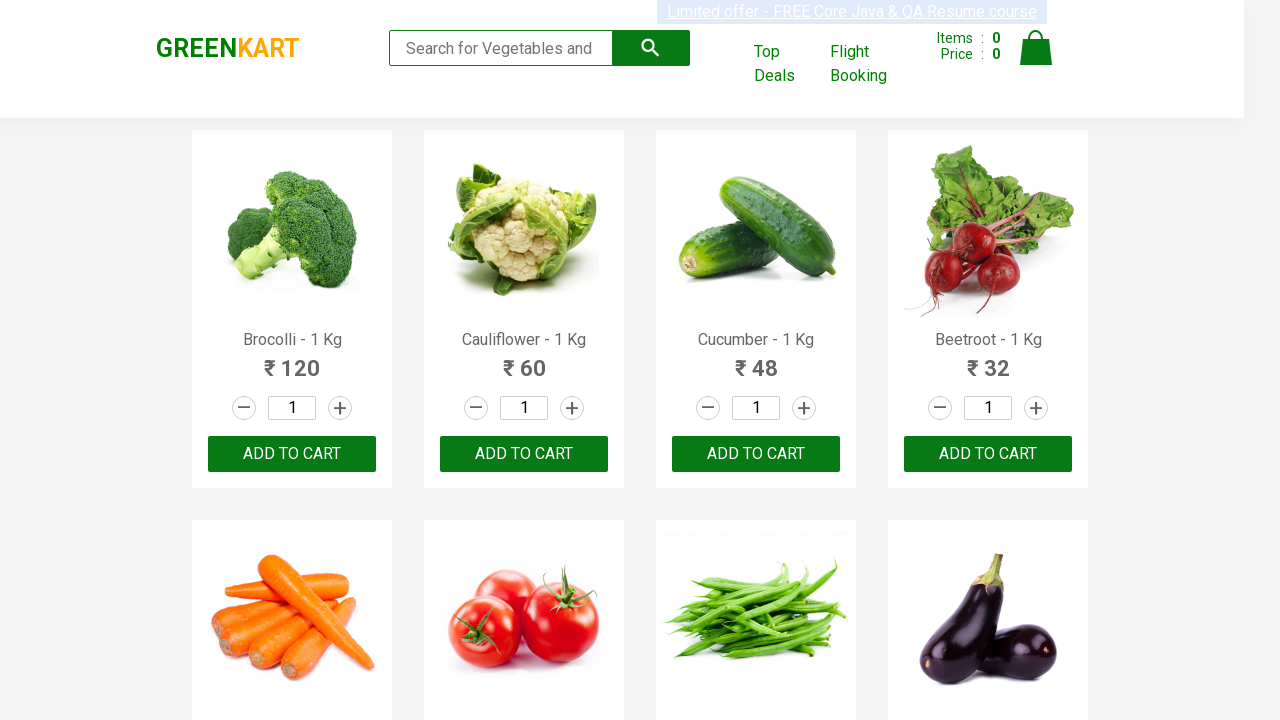

Added 'Brocolli' to cart at (292, 454) on xpath=//div[@class='product-action']/button >> nth=0
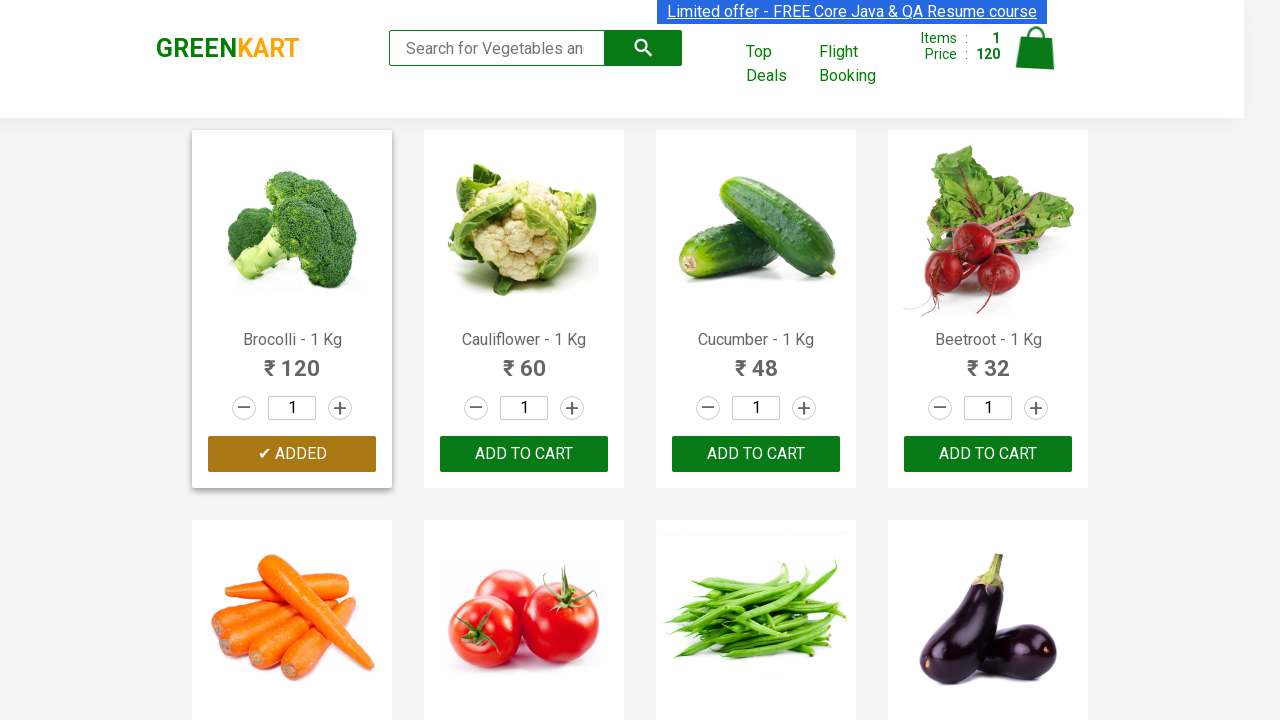

Added 'Cucumber' to cart at (756, 454) on xpath=//div[@class='product-action']/button >> nth=2
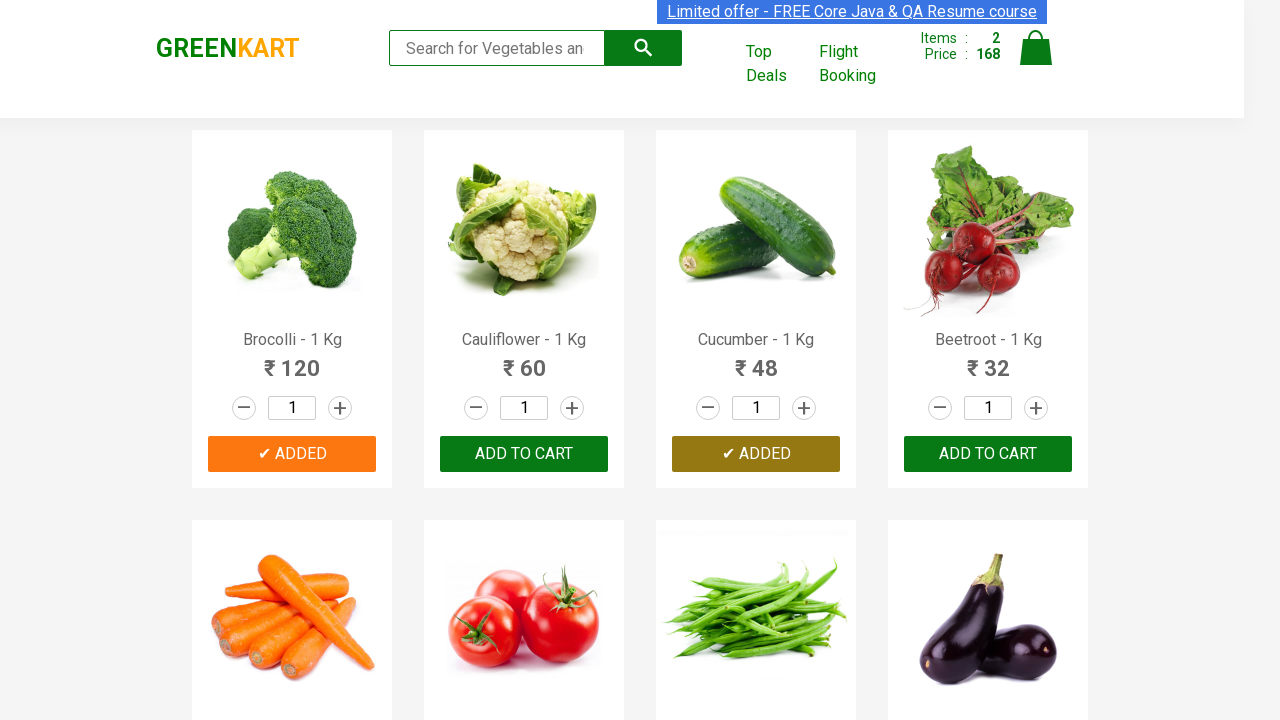

Added 'Beetroot' to cart at (988, 454) on xpath=//div[@class='product-action']/button >> nth=3
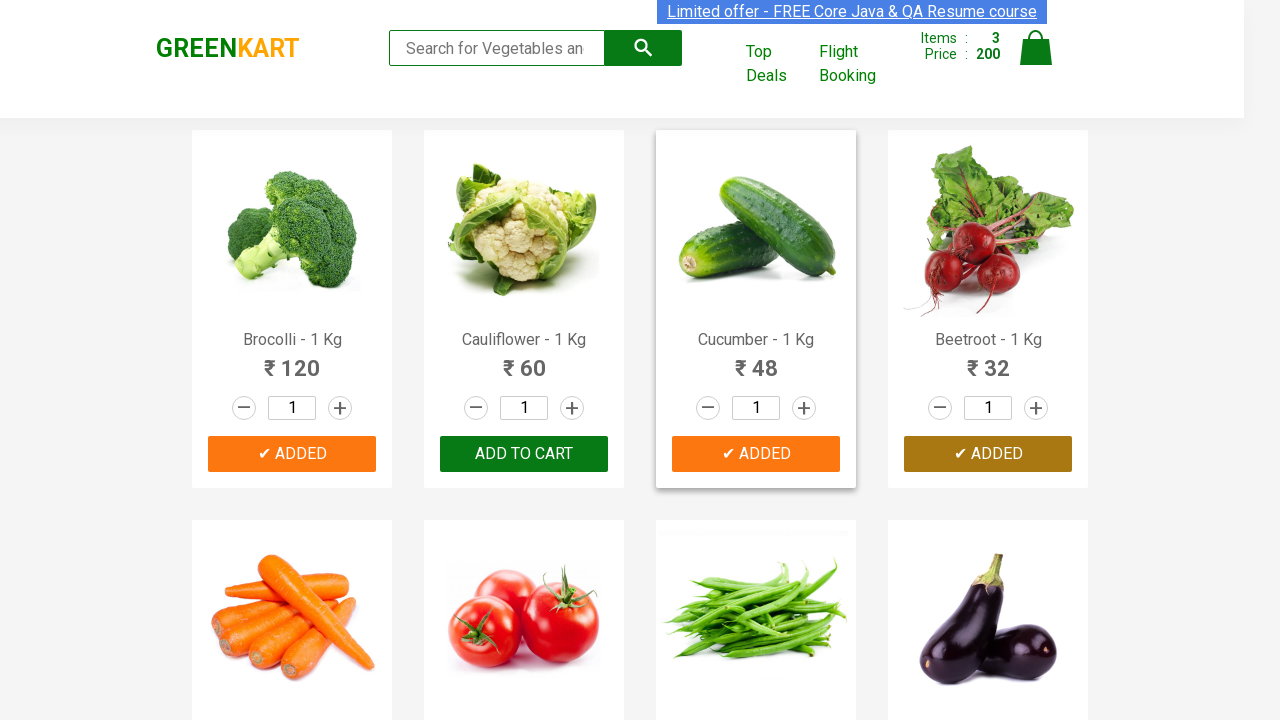

Added 'Carrot' to cart at (292, 360) on xpath=//div[@class='product-action']/button >> nth=4
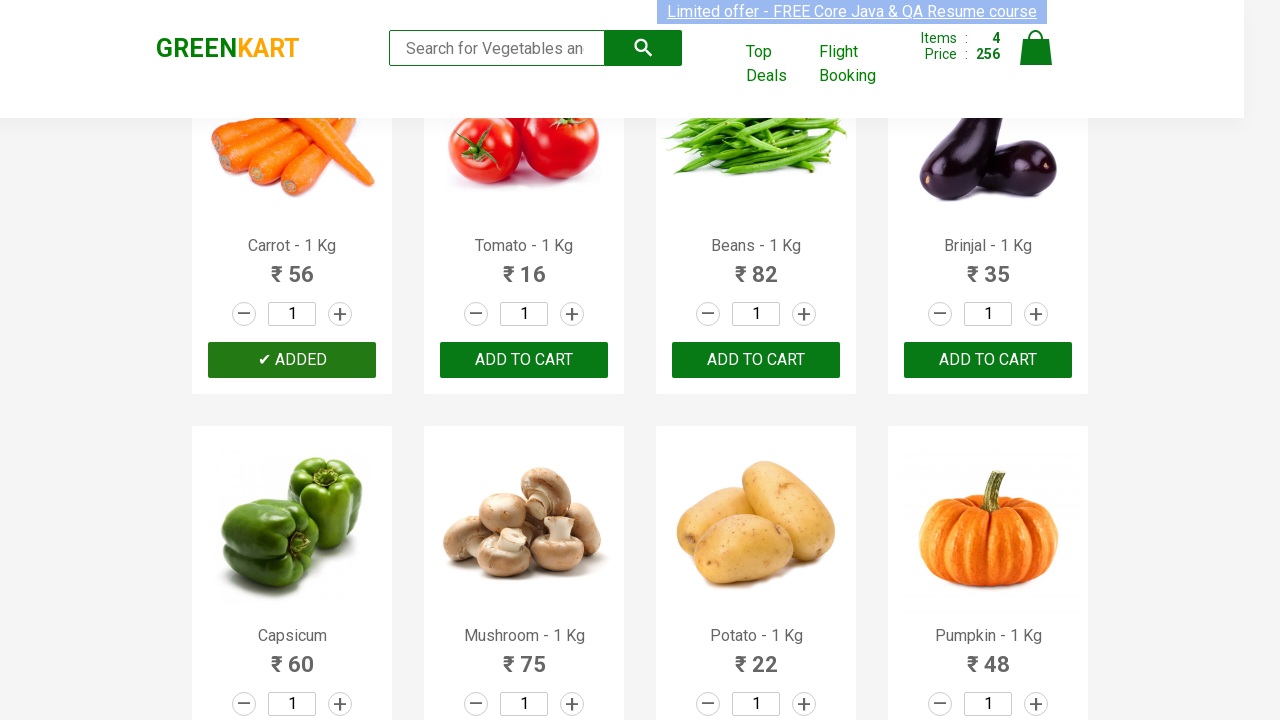

Clicked on cart icon to view shopping cart at (1036, 48) on img[alt='Cart']
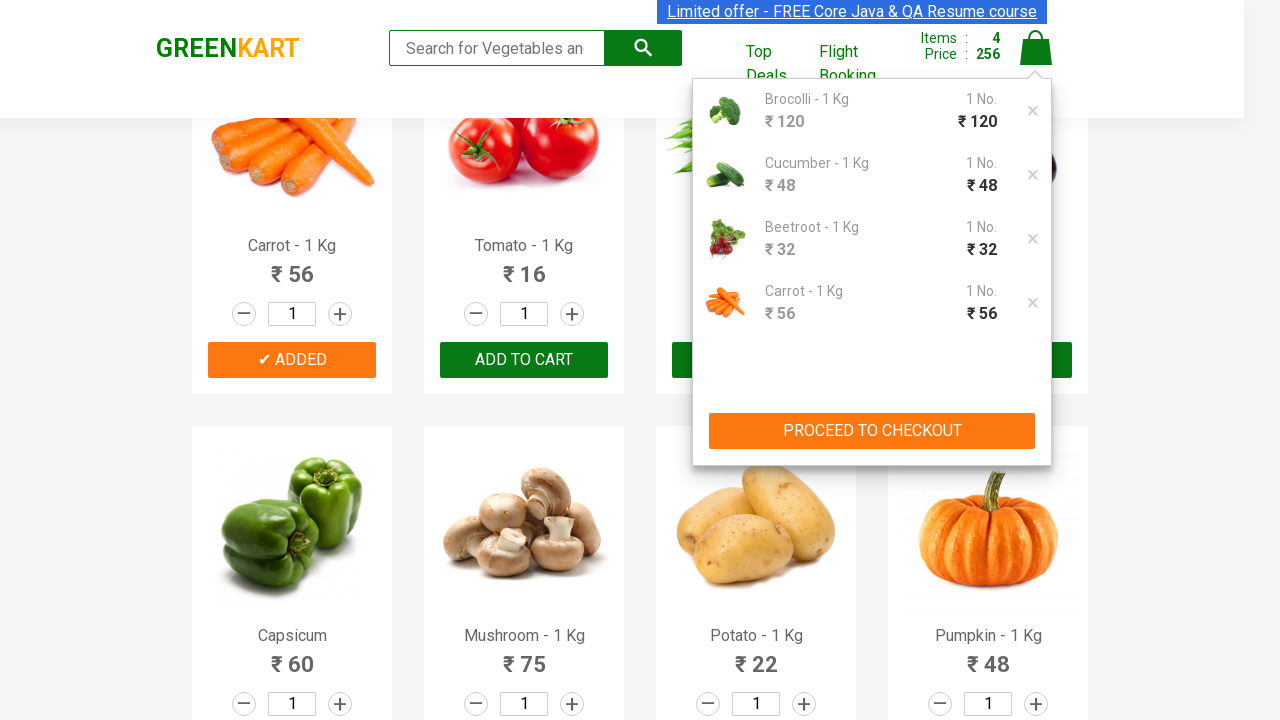

Clicked 'Proceed to Checkout' button at (872, 431) on xpath=//button[contains(text(),'PROCEED TO CHECKOUT')]
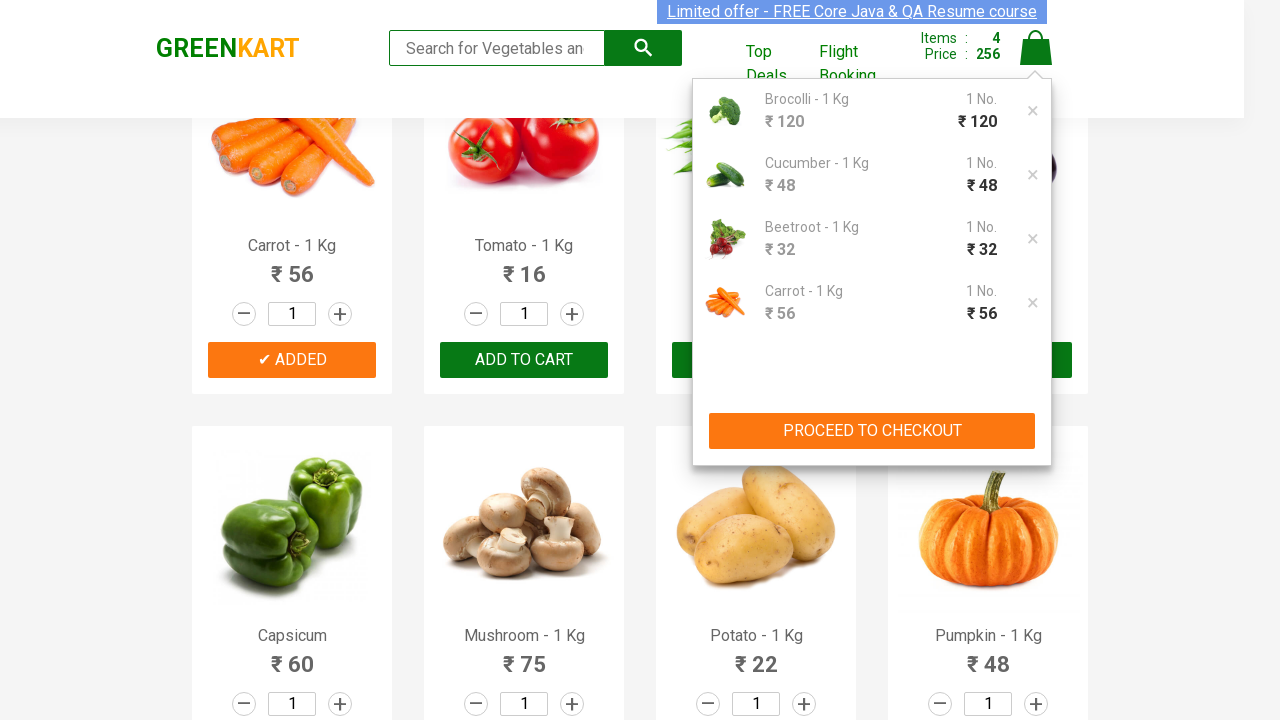

Waited for promo code input field to appear
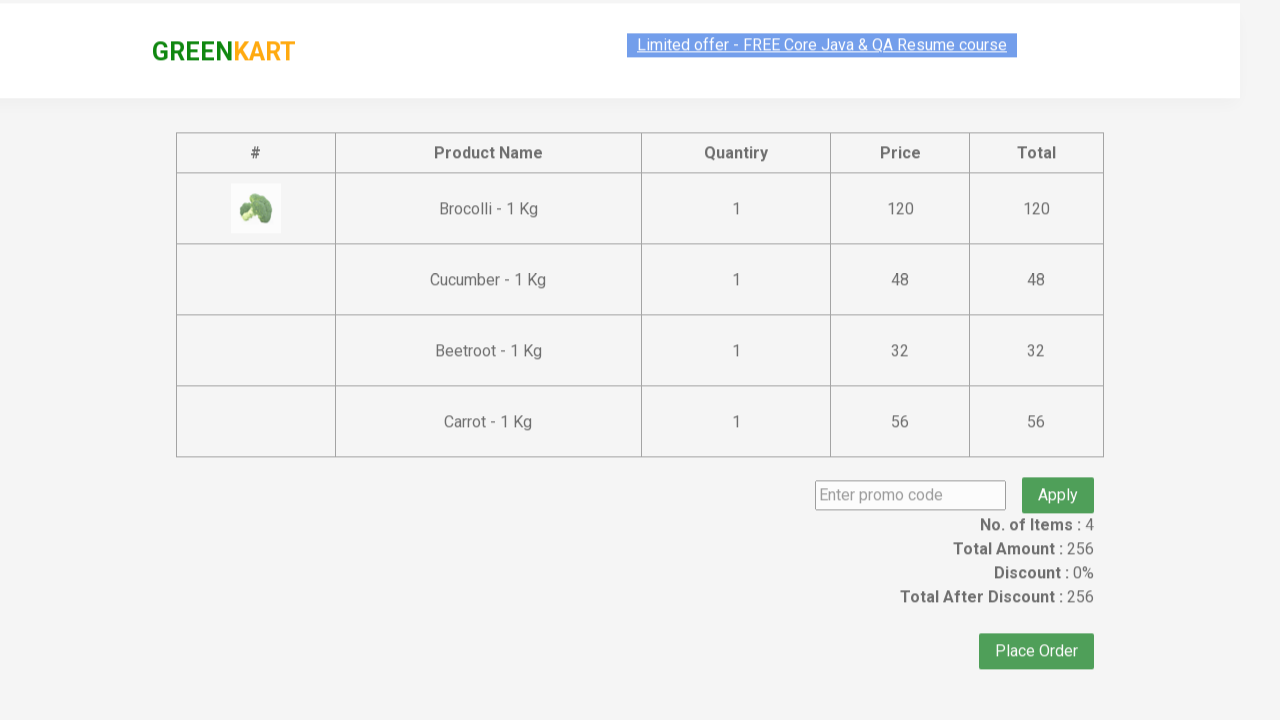

Entered promo code 'rahulshettyacademy' in input field on input.promoCode
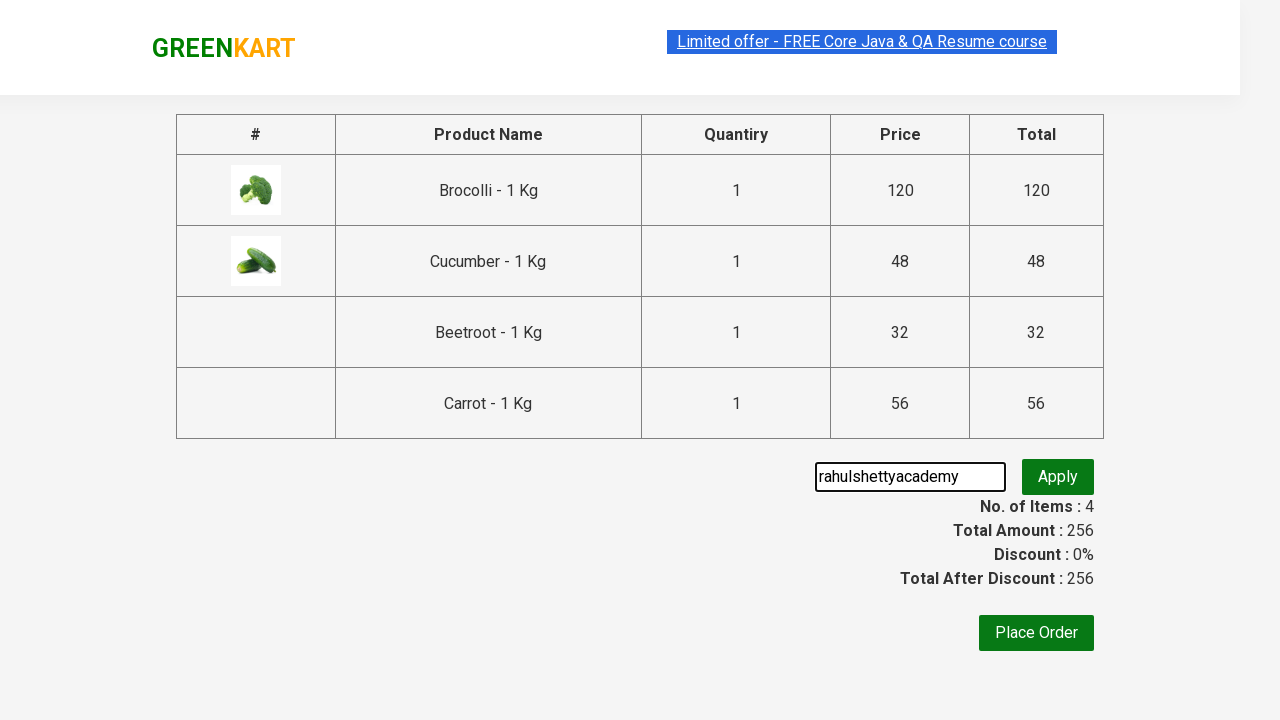

Clicked apply promo button to validate discount code at (1058, 477) on button.promoBtn
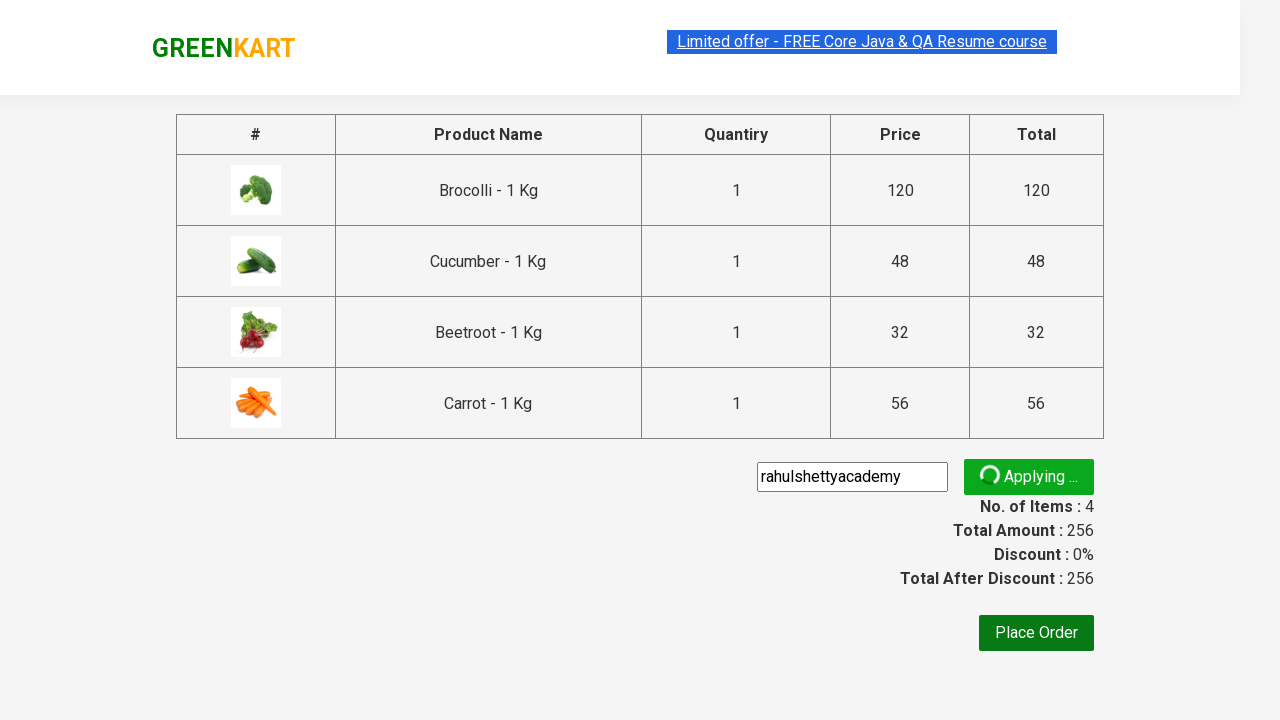

Verified promo code was applied successfully
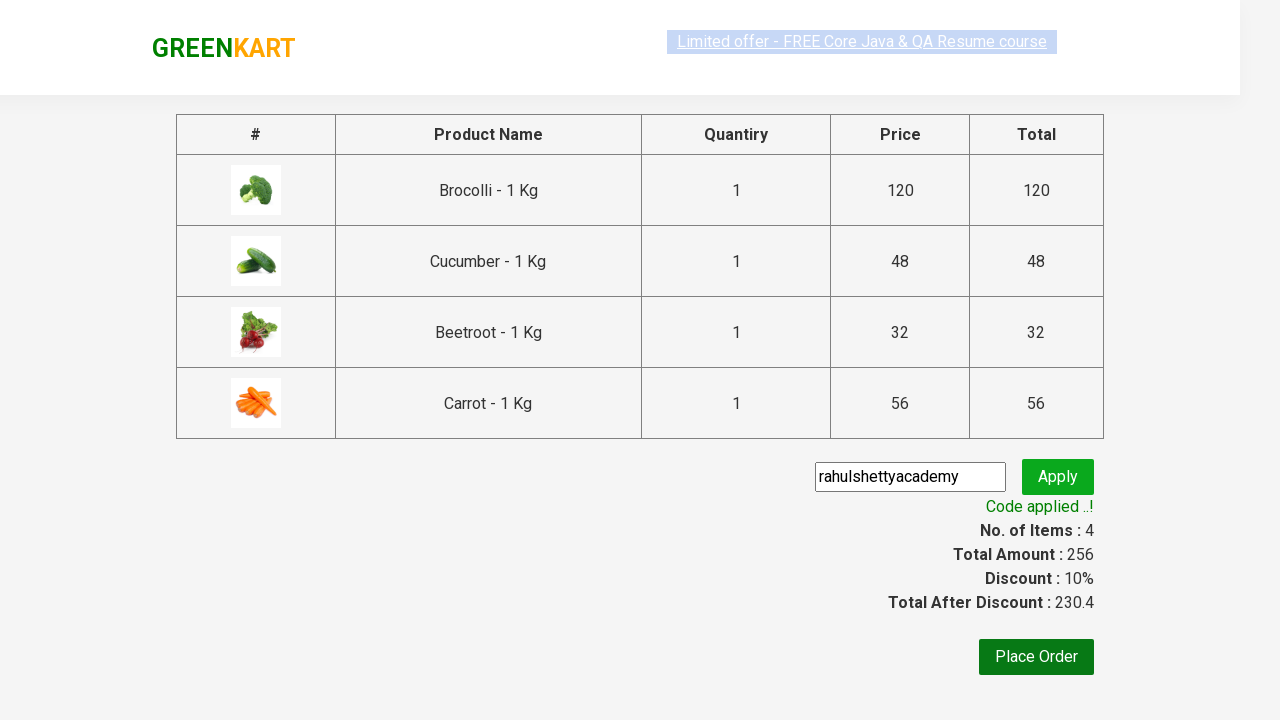

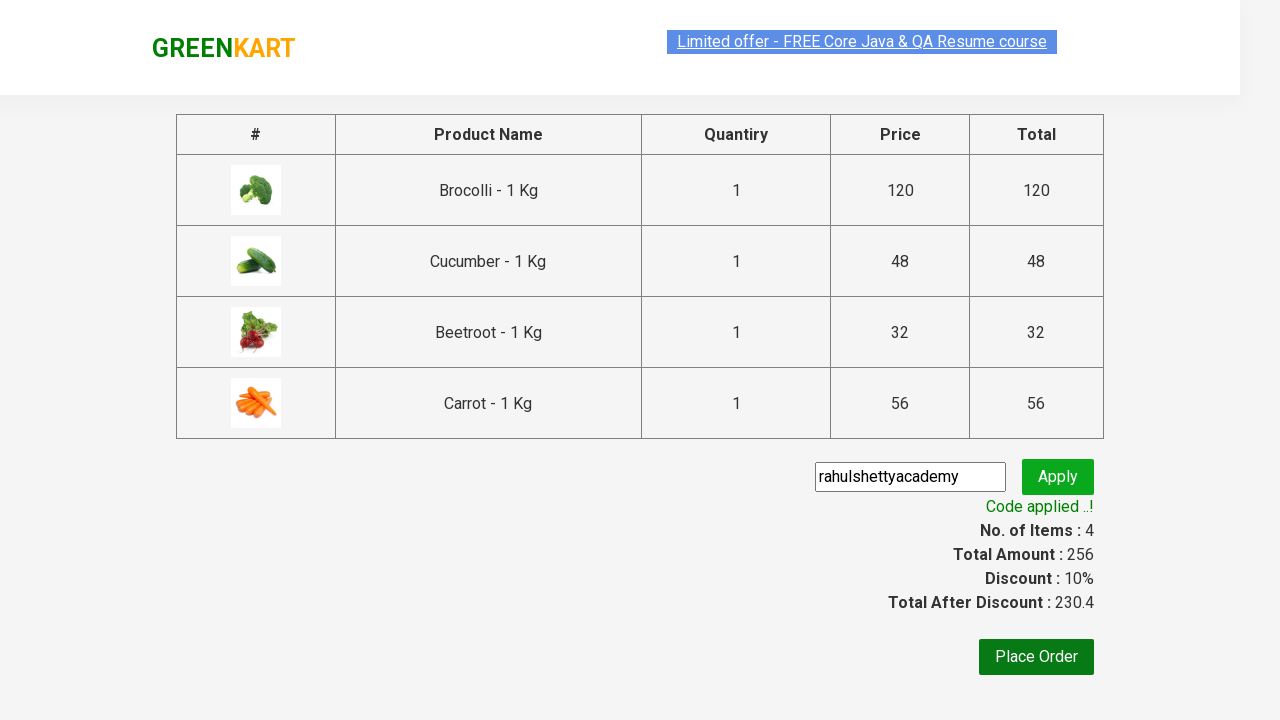